Tests that the product slider is visible on the homepage of the pizzeria website

Starting URL: https://pizzeria.skillbox.cc

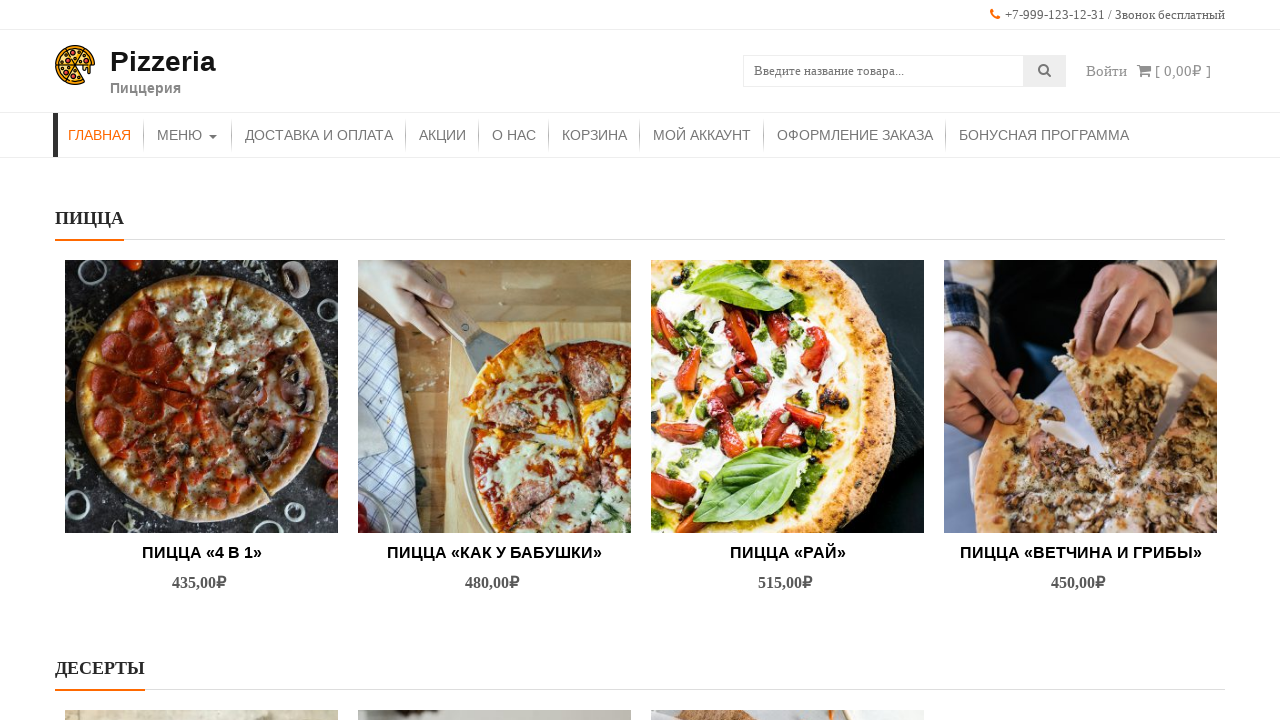

Navigated to pizzeria homepage
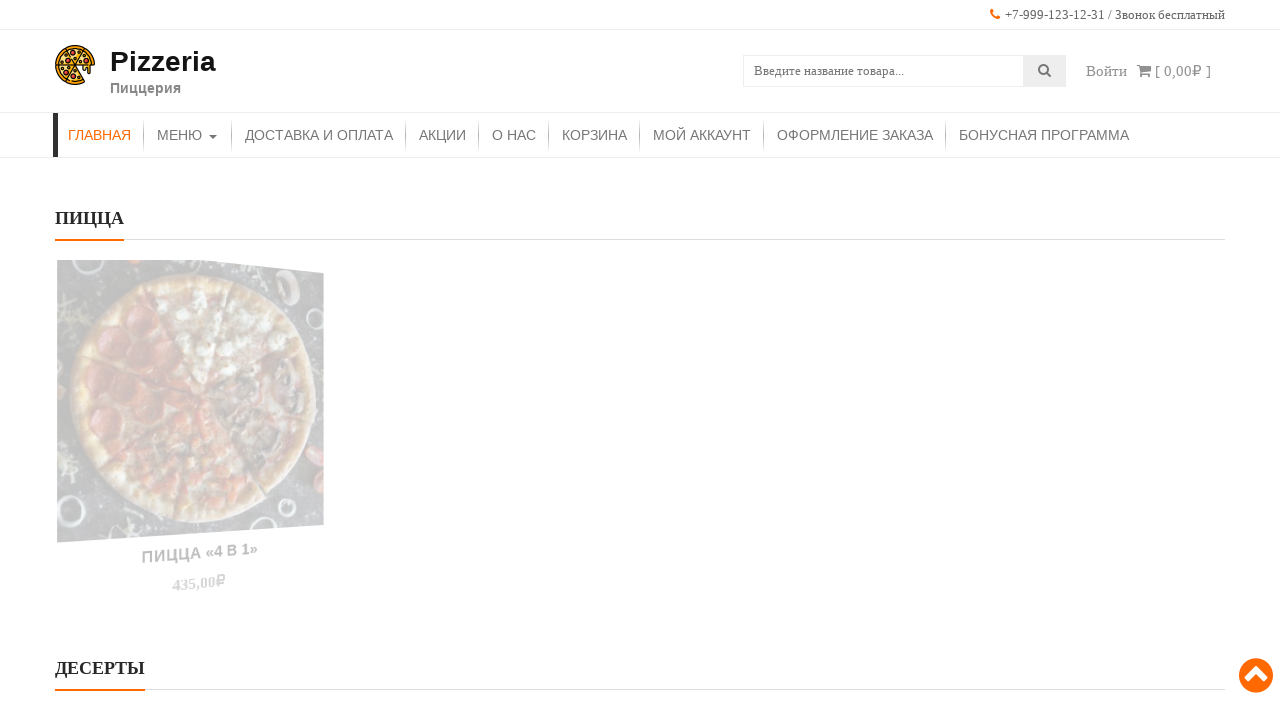

Located product slider element
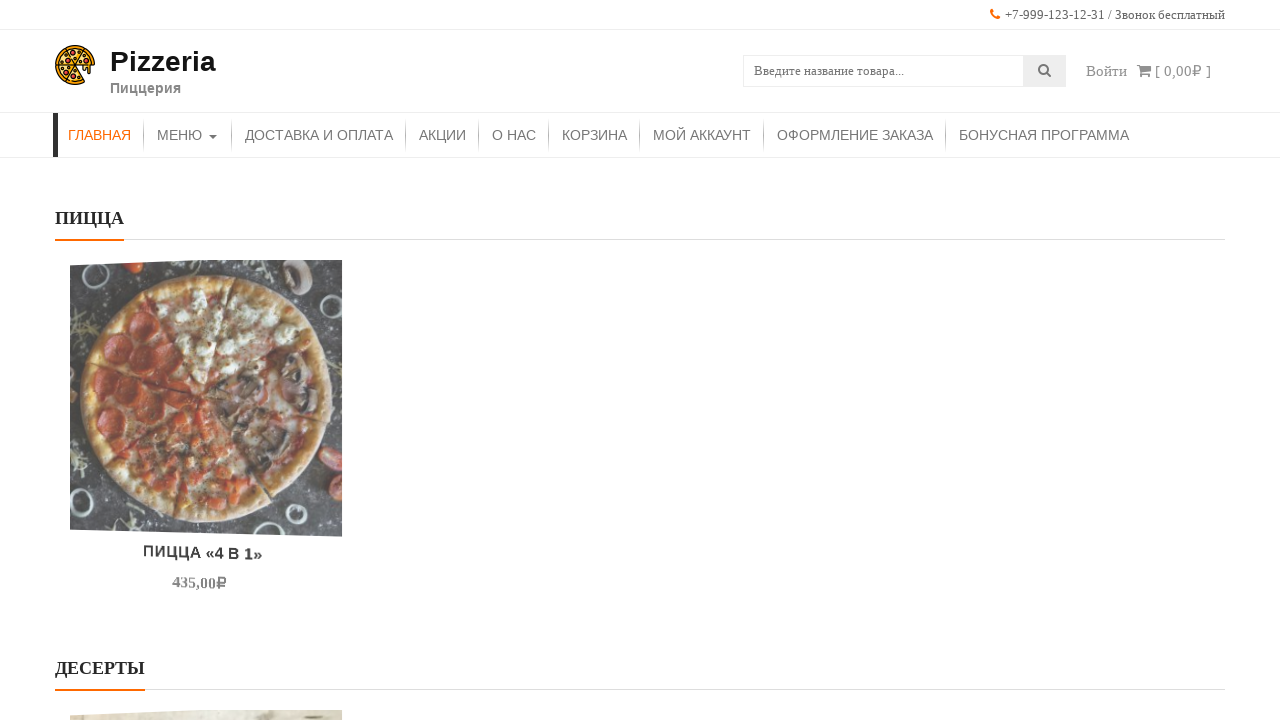

Verified that product slider is visible on homepage
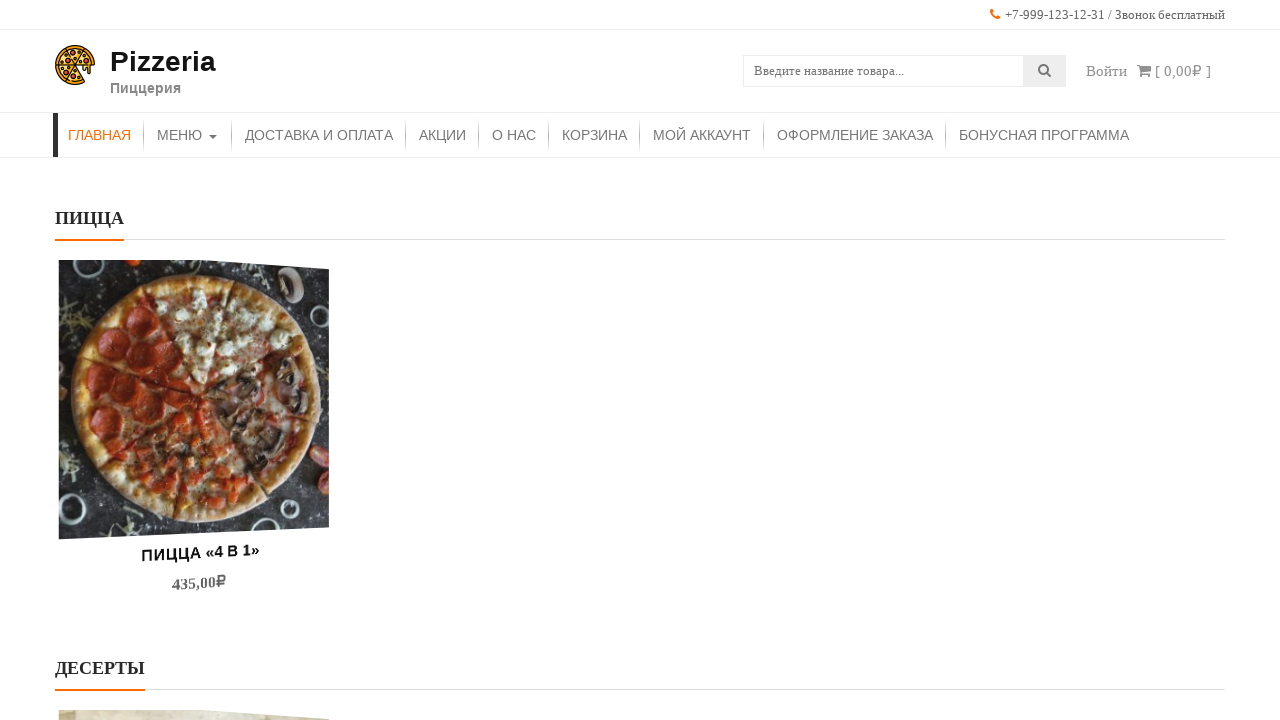

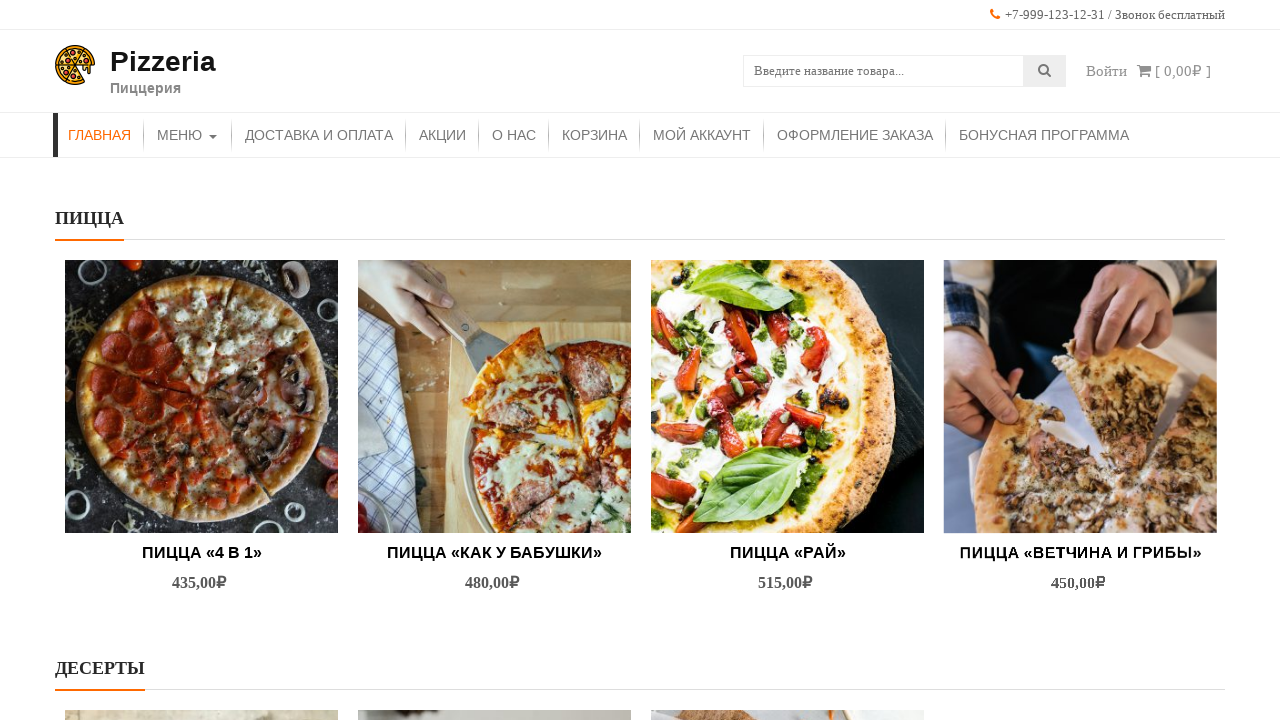